Tests drag and drop functionality on jQuery UI demo page by dragging an element into a droppable area within an iframe

Starting URL: https://jqueryui.com/droppable/

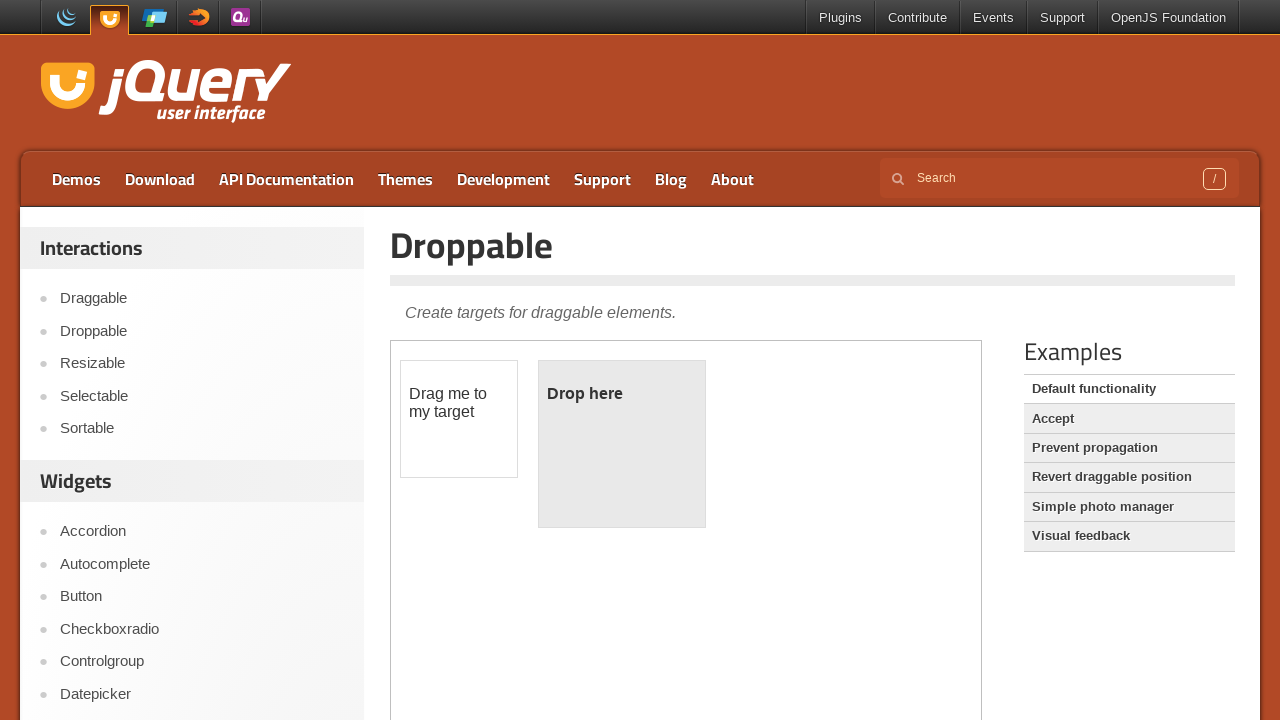

Located the demo iframe on the jQuery UI droppable page
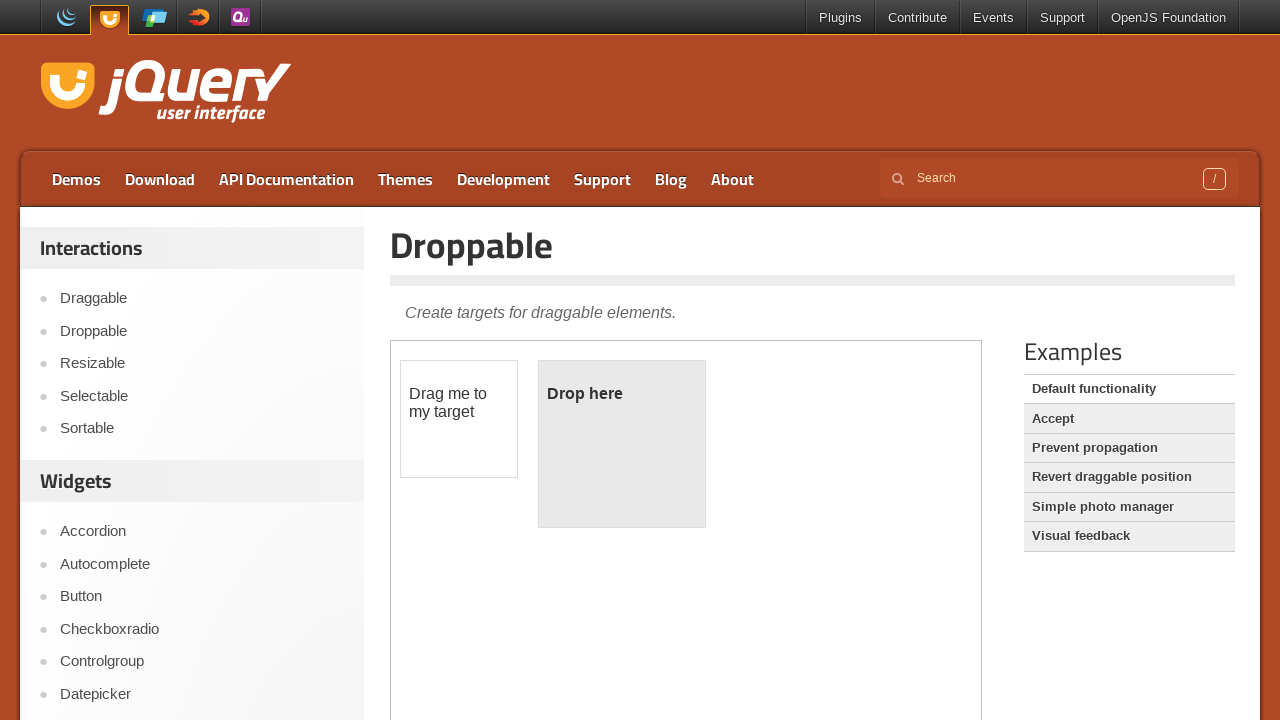

Located the draggable element with id 'draggable'
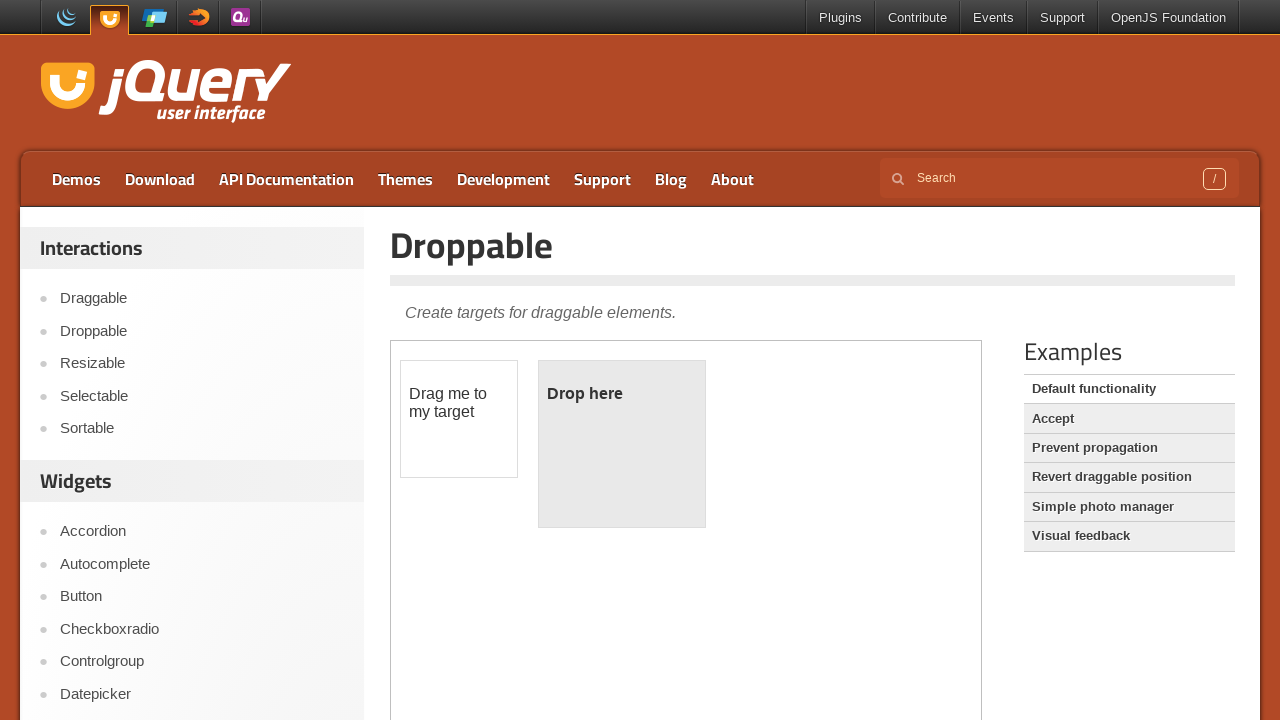

Located the droppable element with id 'droppable'
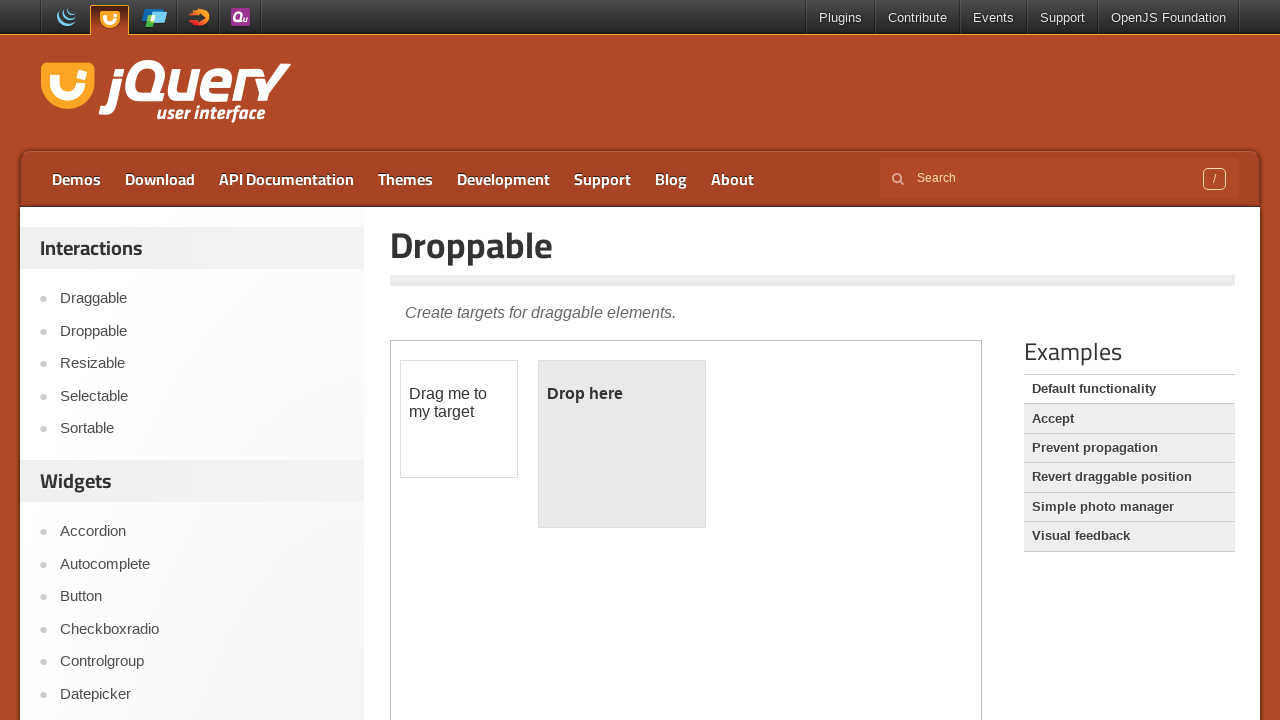

Dragged the draggable element into the droppable area at (622, 444)
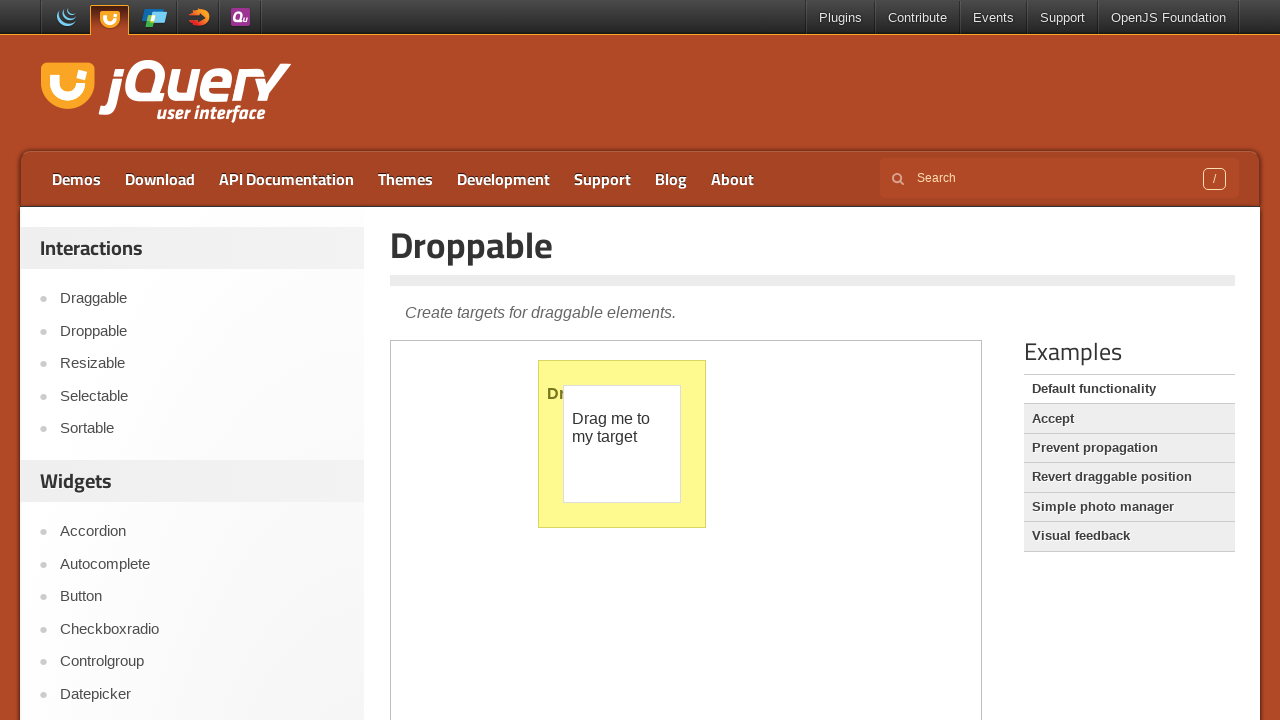

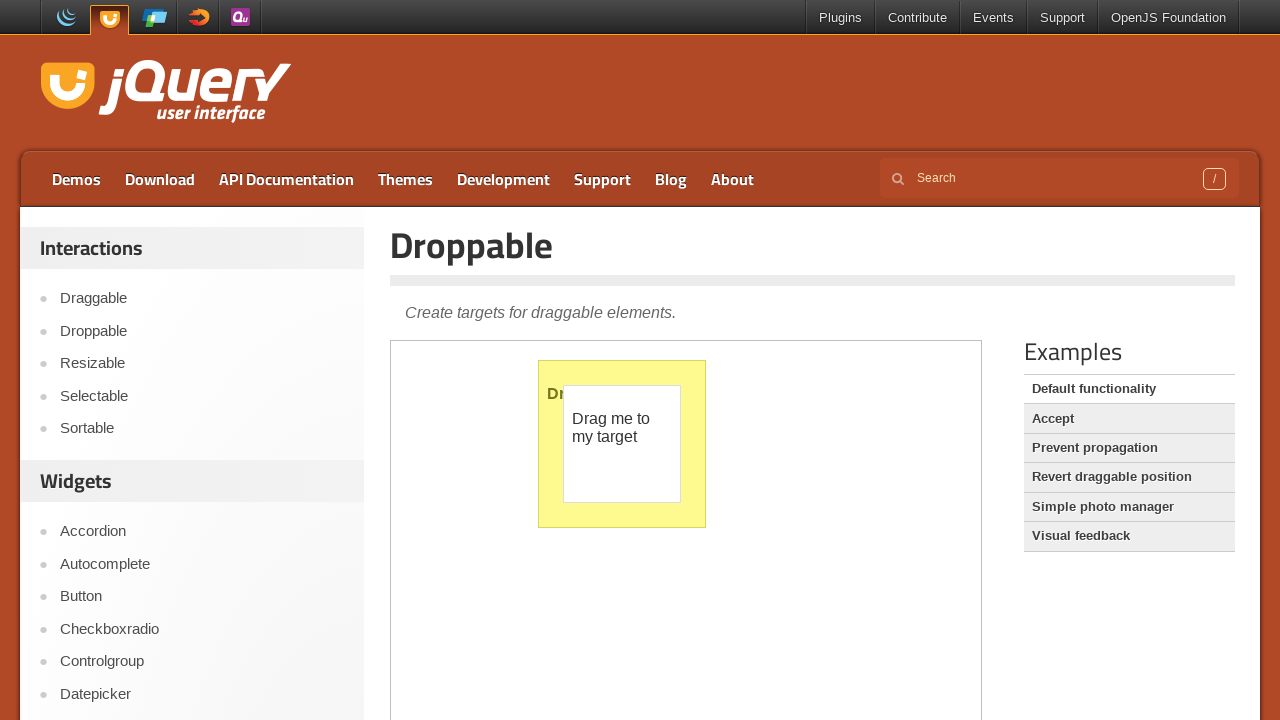